Tests file upload functionality by selecting a file, clicking the upload button, and verifying that "File Uploaded!" confirmation text is displayed.

Starting URL: https://the-internet.herokuapp.com/upload

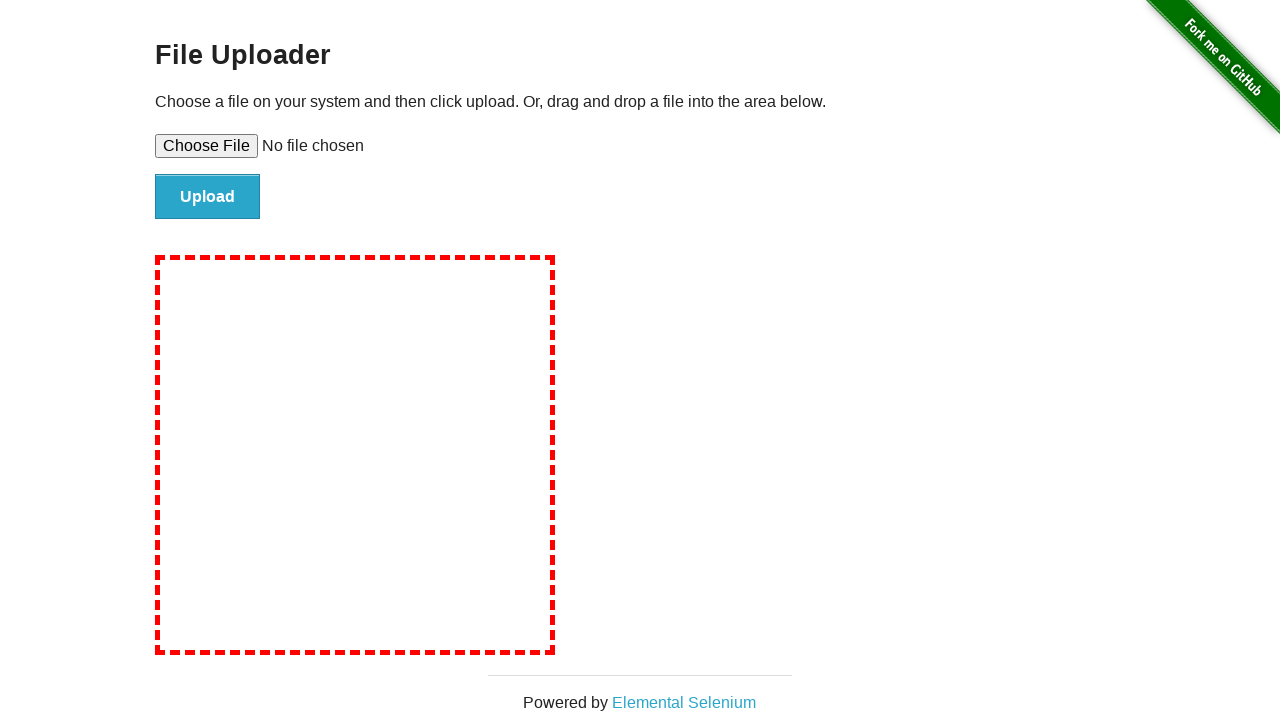

Created temporary test file for upload
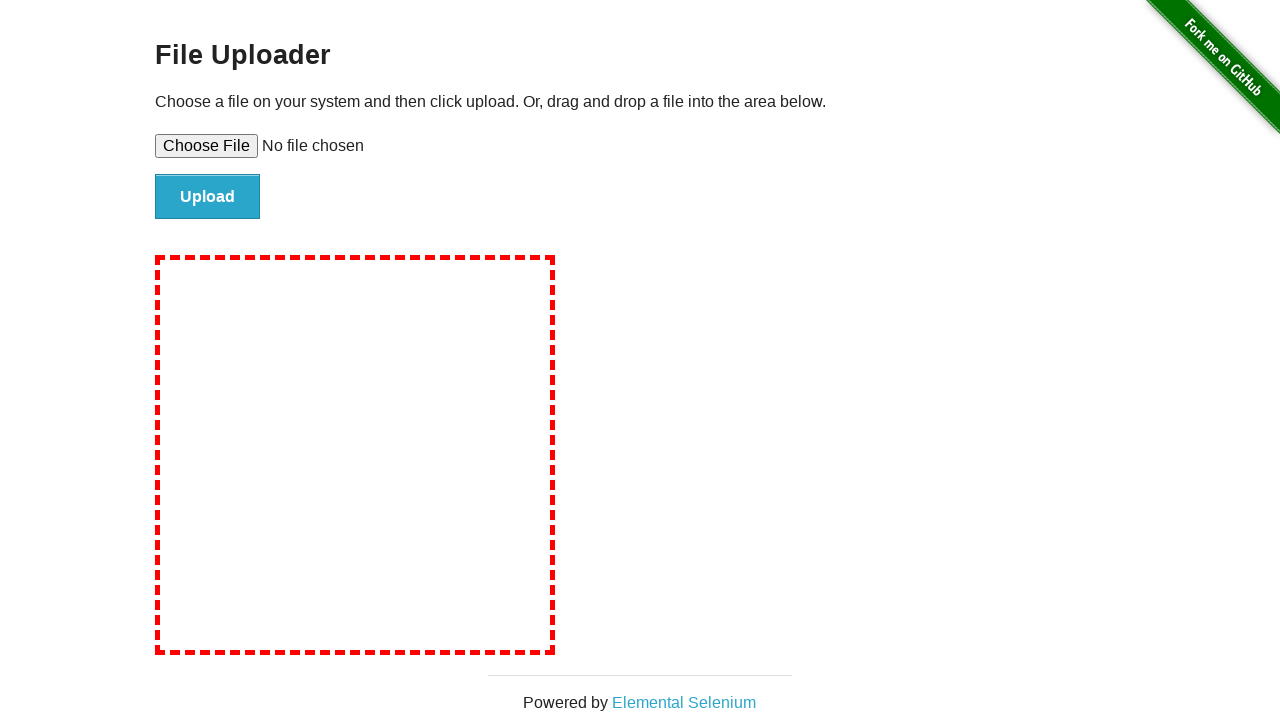

Selected test file using file input element
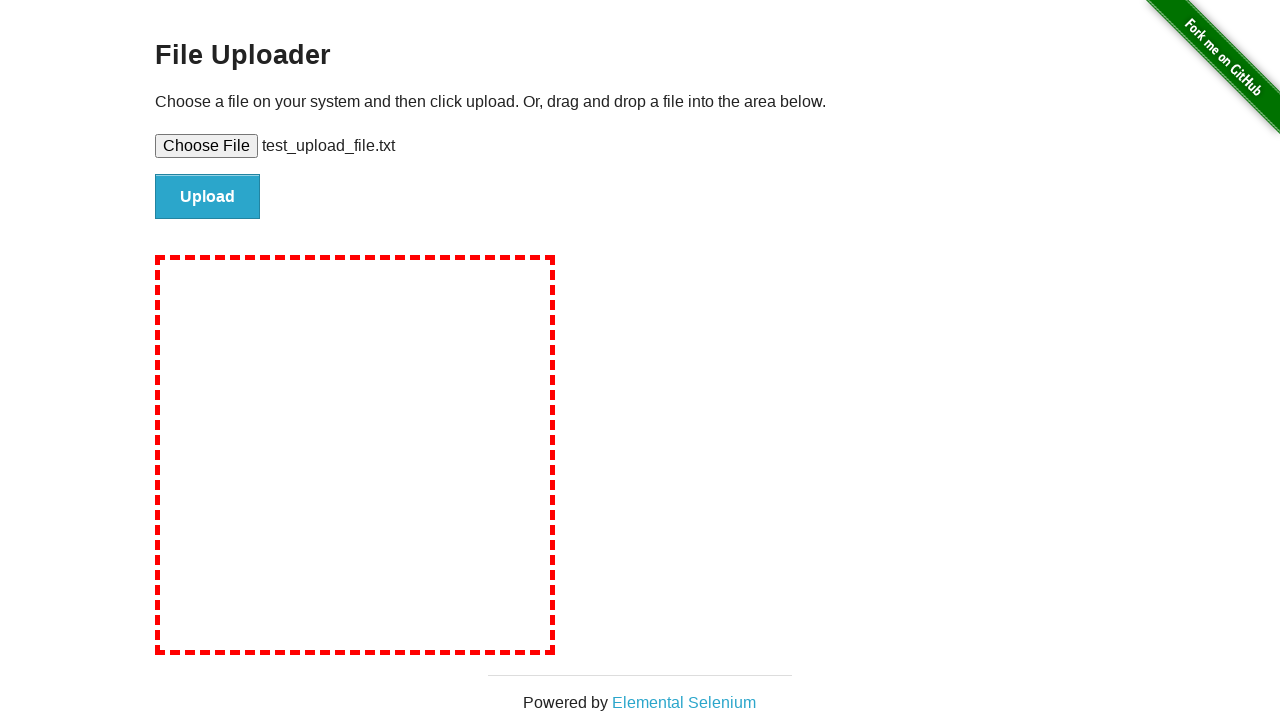

Clicked upload button at (208, 197) on #file-submit
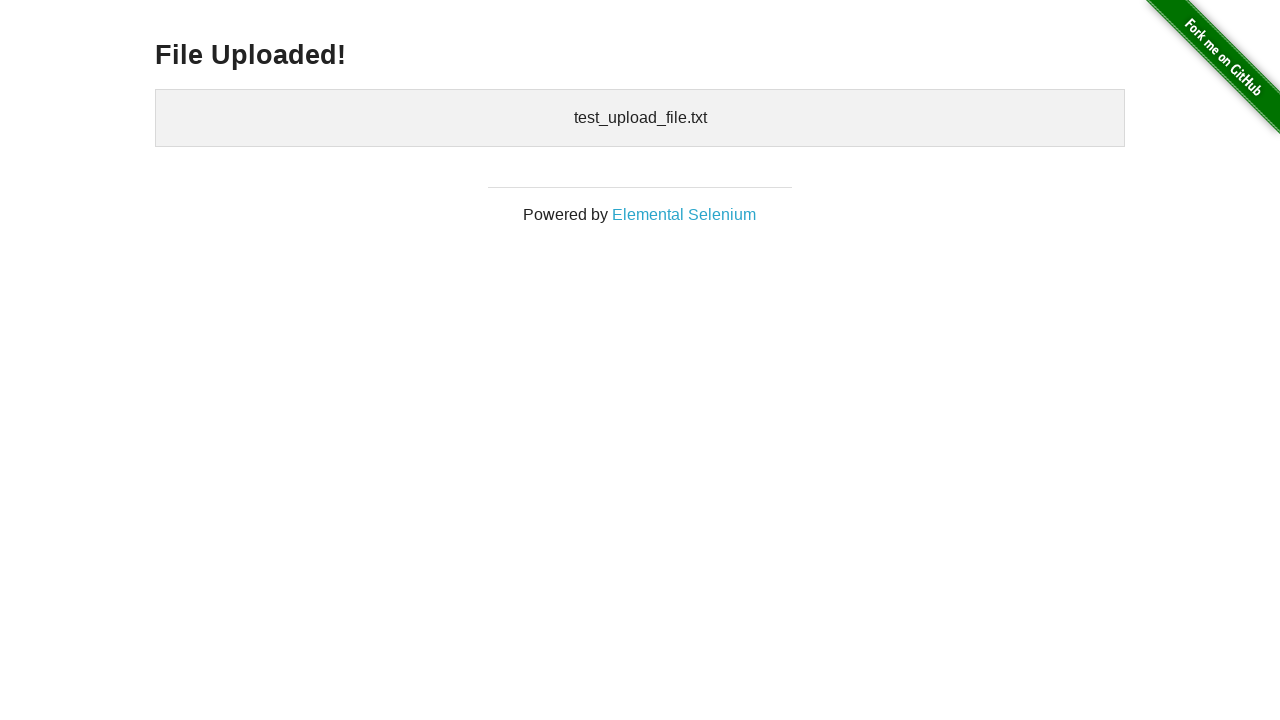

Waited for success message heading to appear
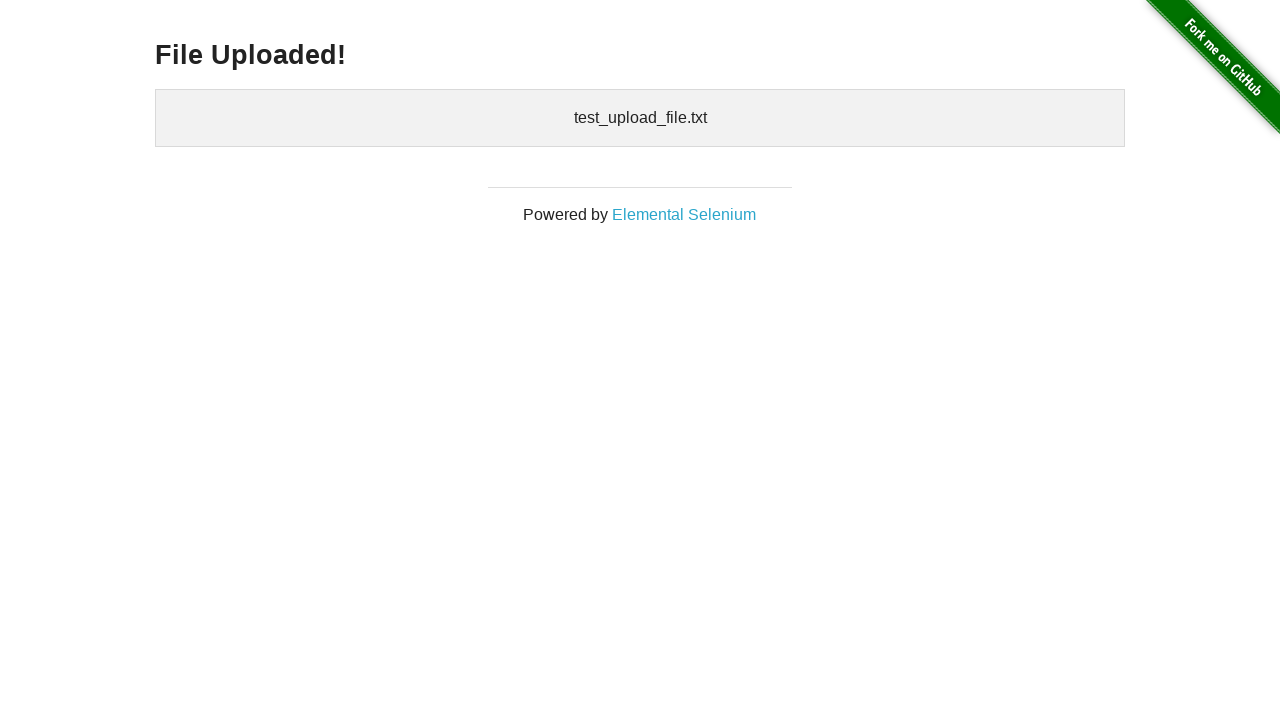

Retrieved success message text content
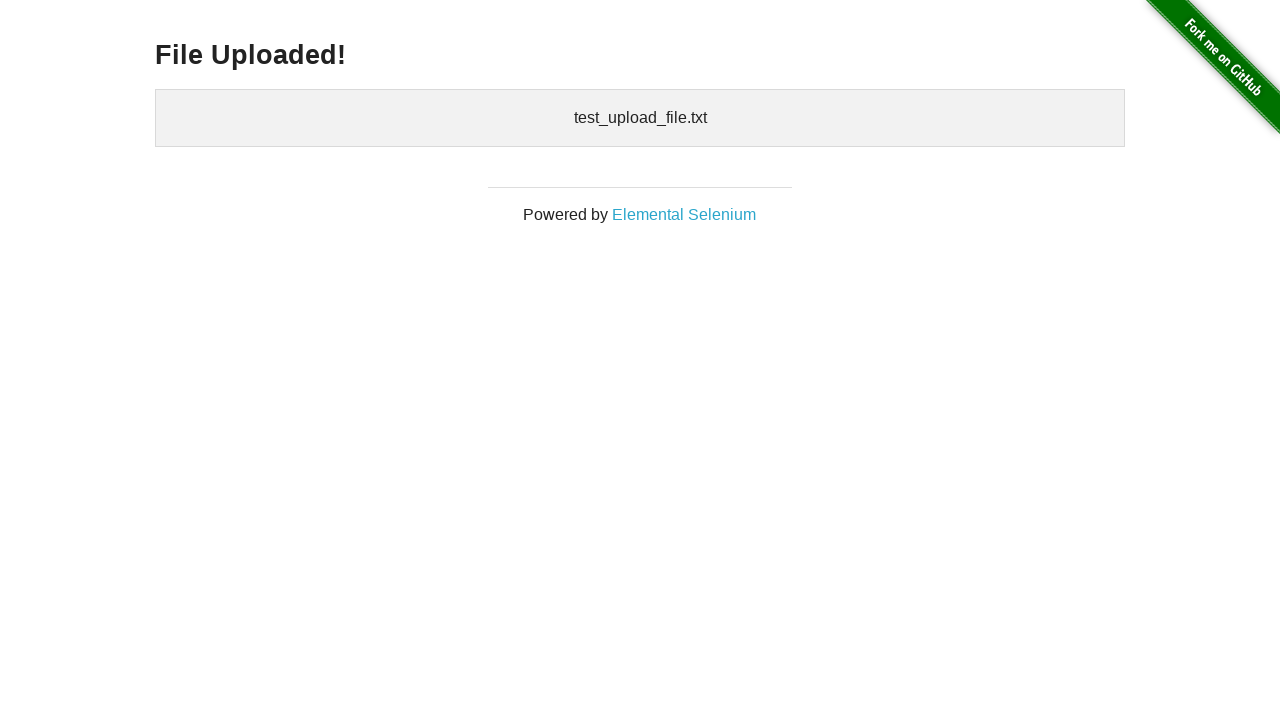

Verified success message is 'File Uploaded!'
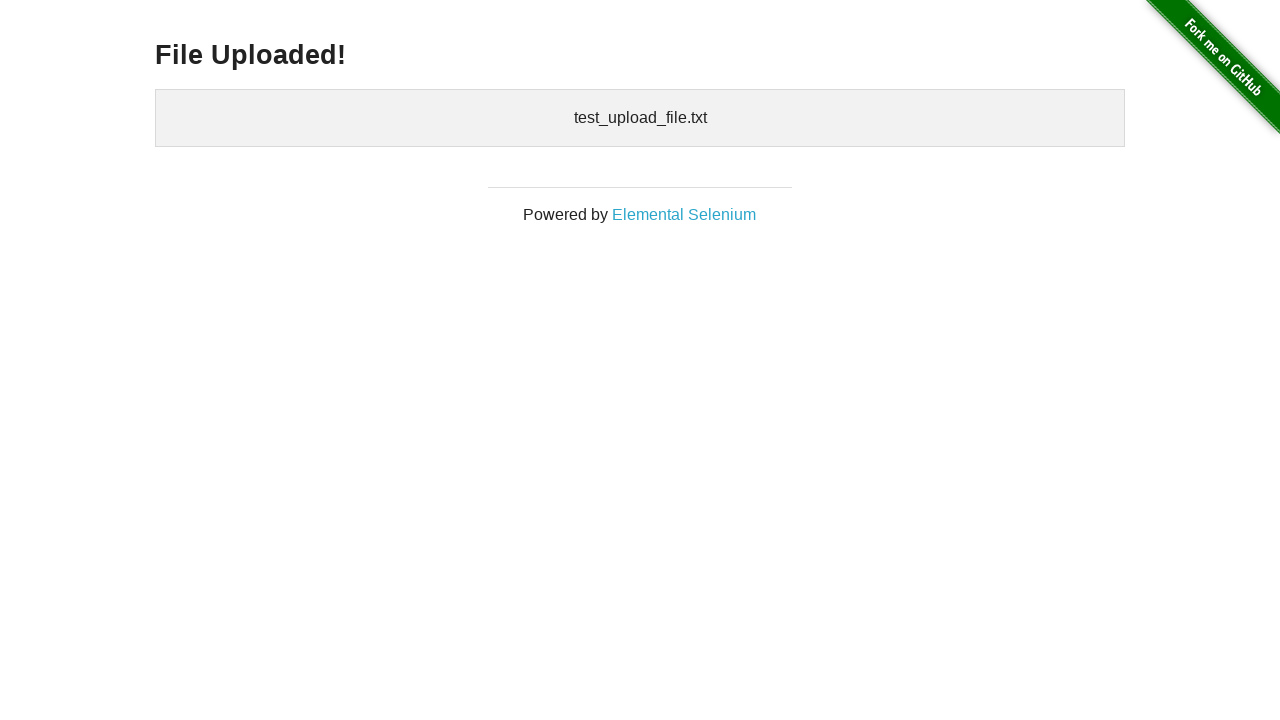

Cleaned up temporary test file
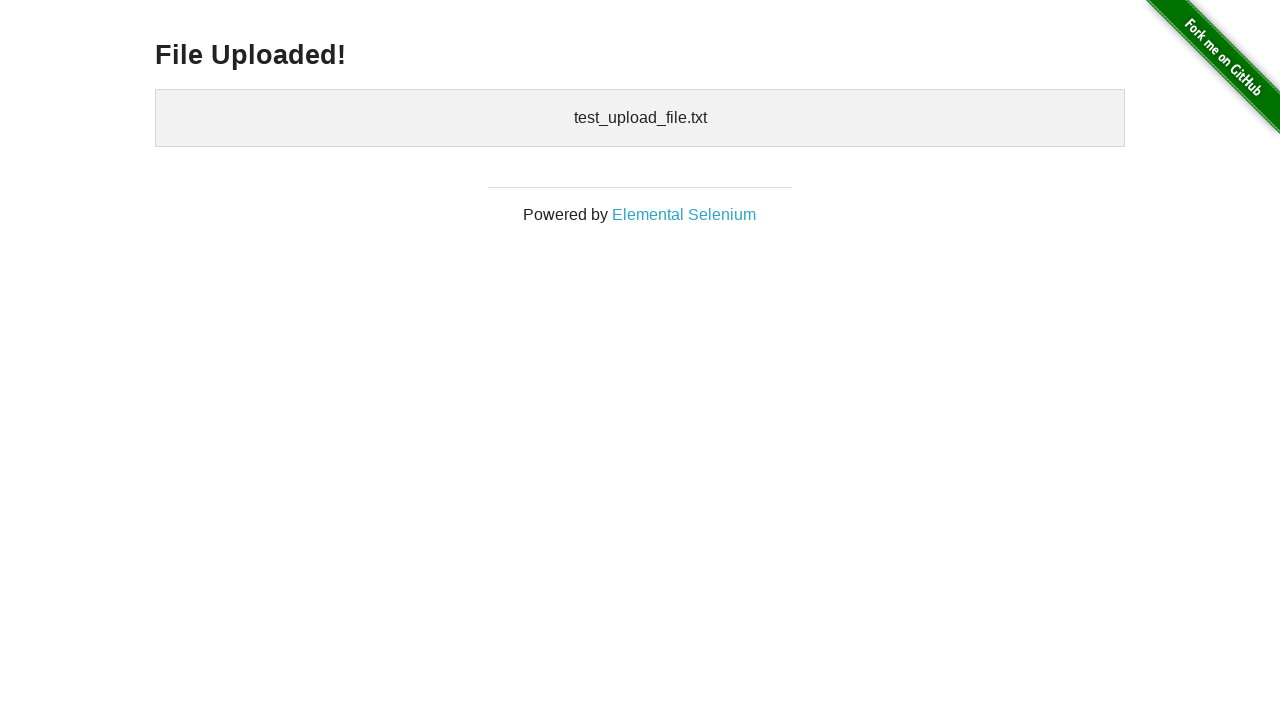

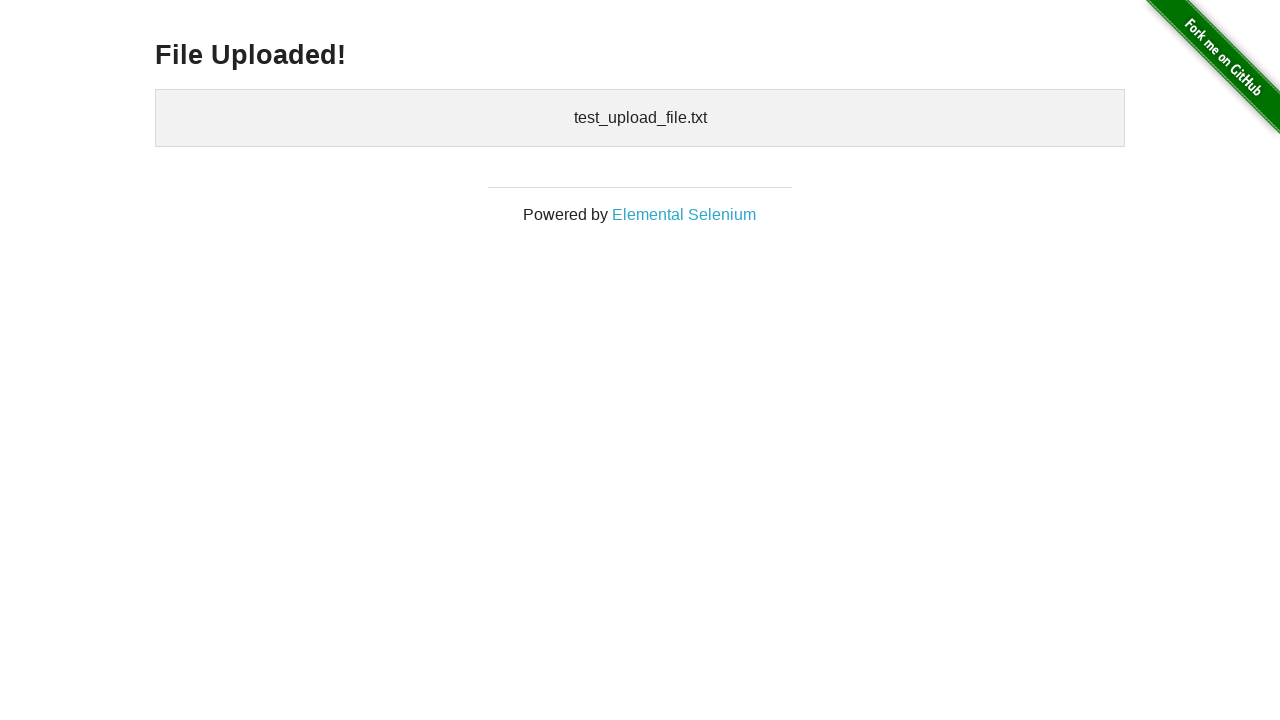